Tests clicking the Back button on the answers to question 1 to return to question entry

Starting URL: https://shemsvcollege.github.io/Trivia/

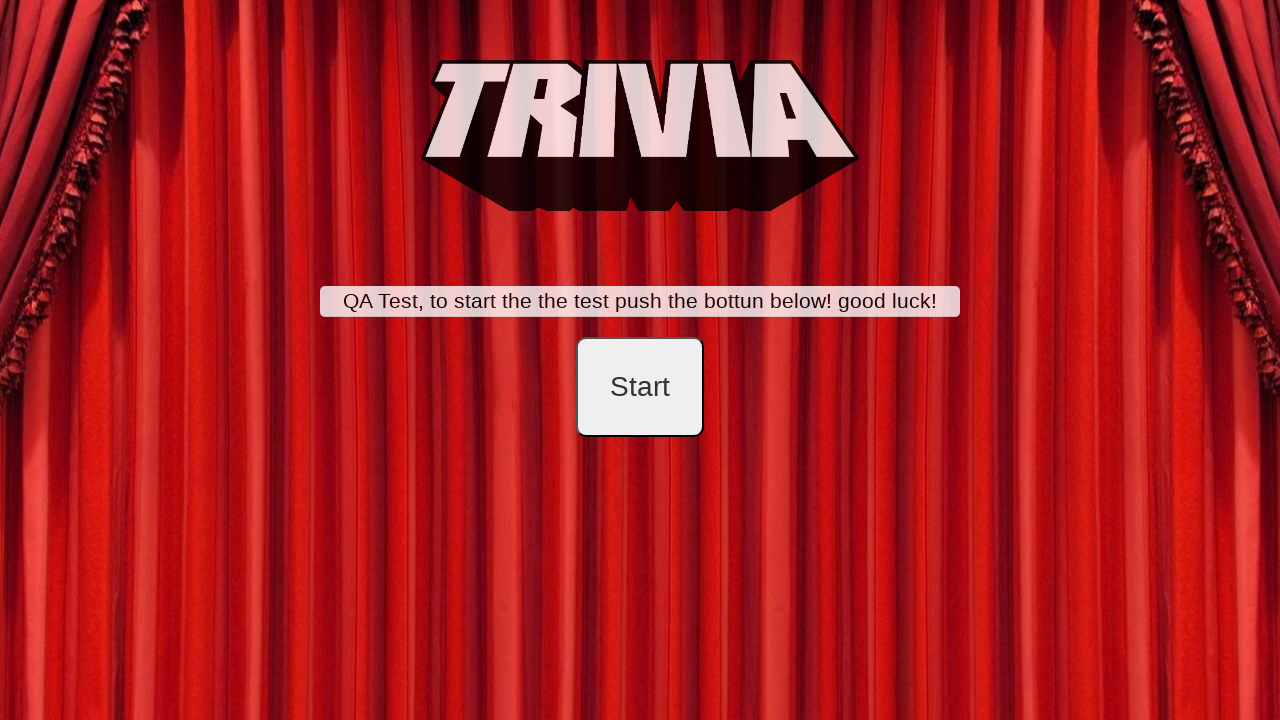

Clicked start button to begin trivia at (640, 387) on #startB
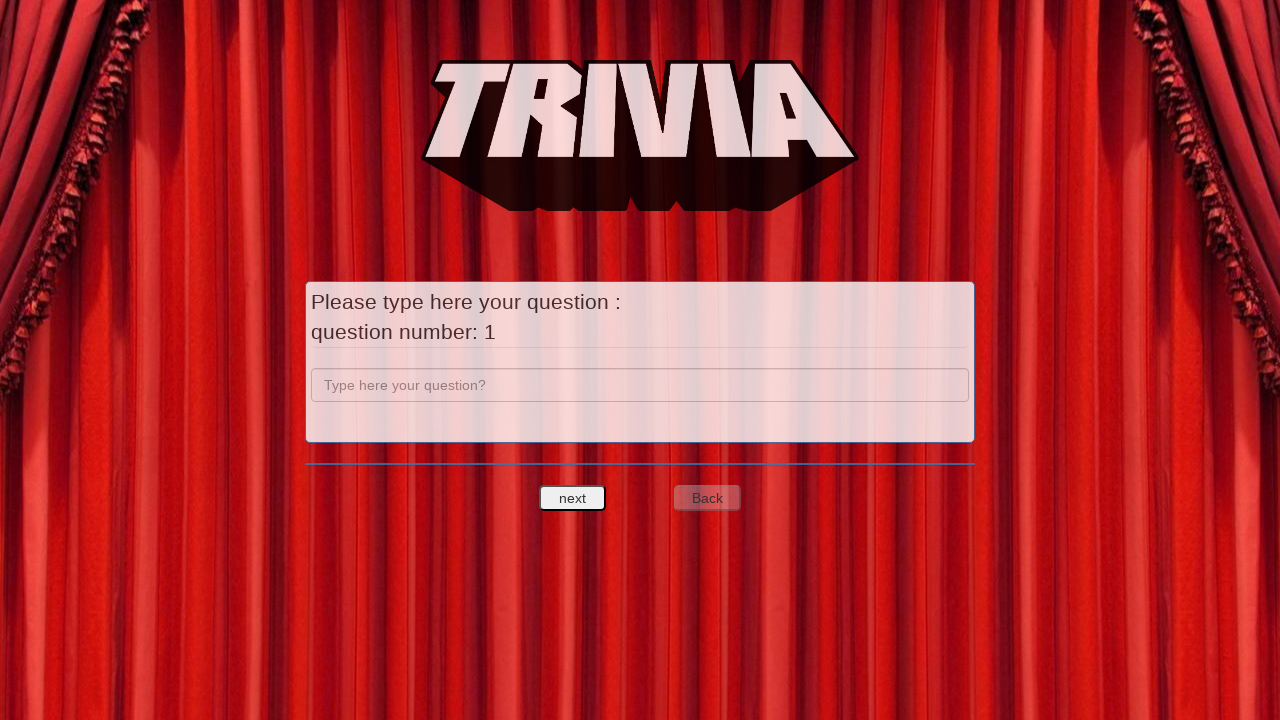

Entered answer 'a' to question 1 on input[name='question']
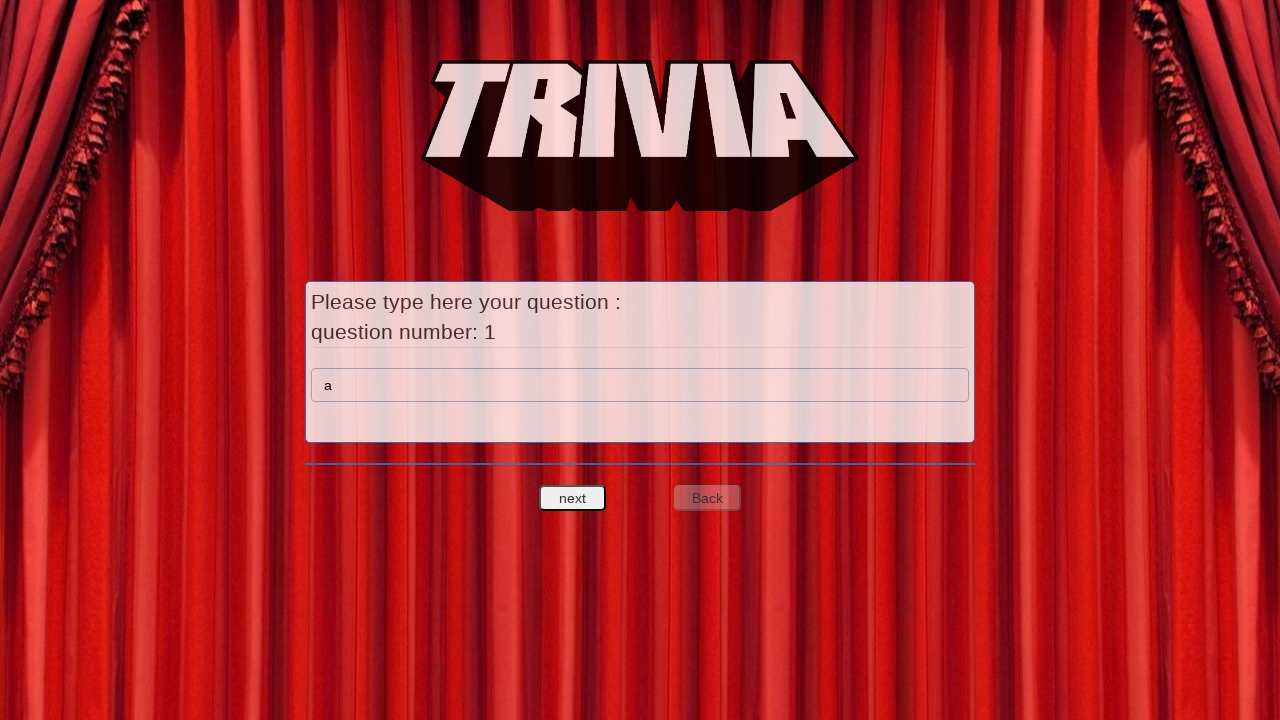

Clicked next button to proceed to next question at (573, 498) on #nextquest
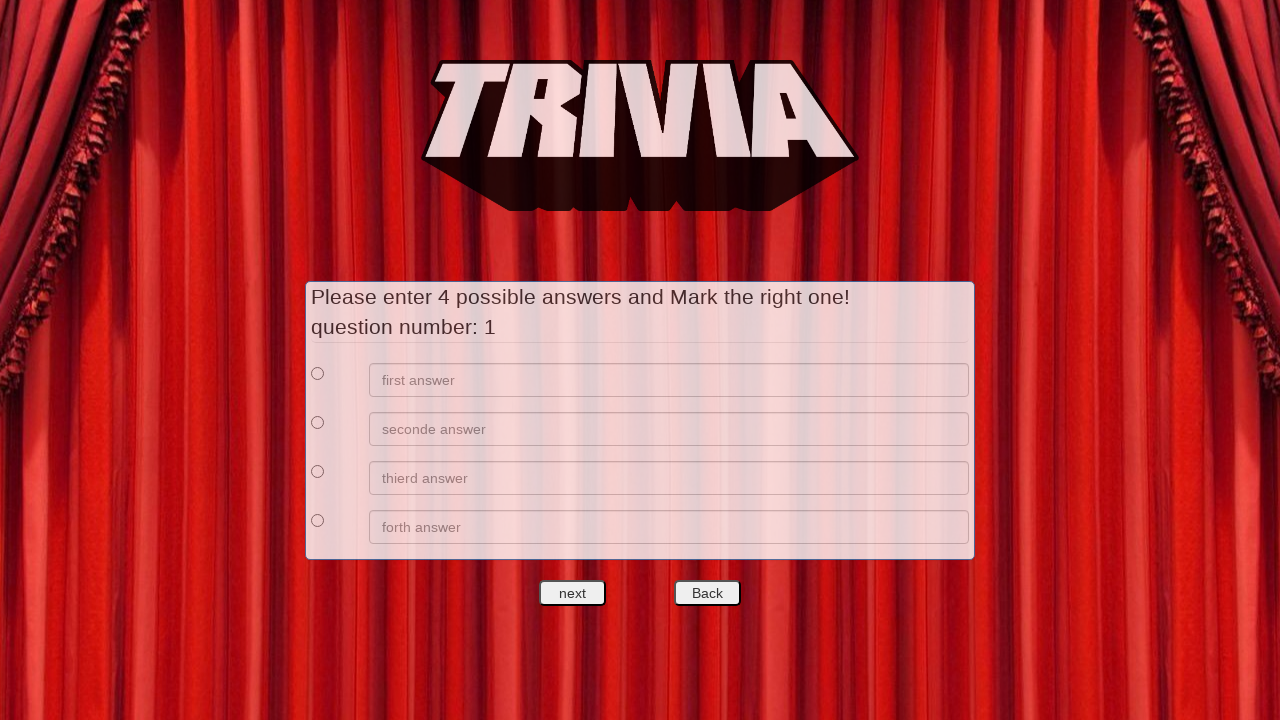

Clicked back button to return to previous question at (707, 593) on #backquest
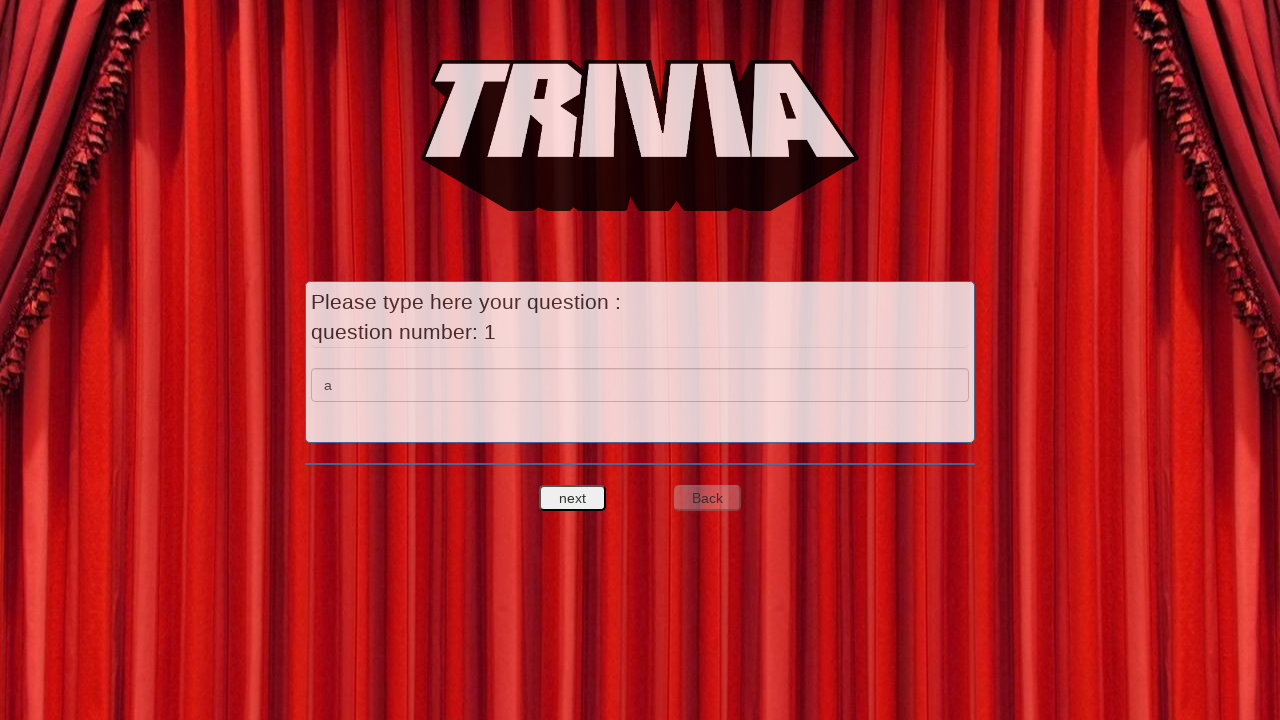

Verified return to question 1 by waiting for 'question number: 1' text
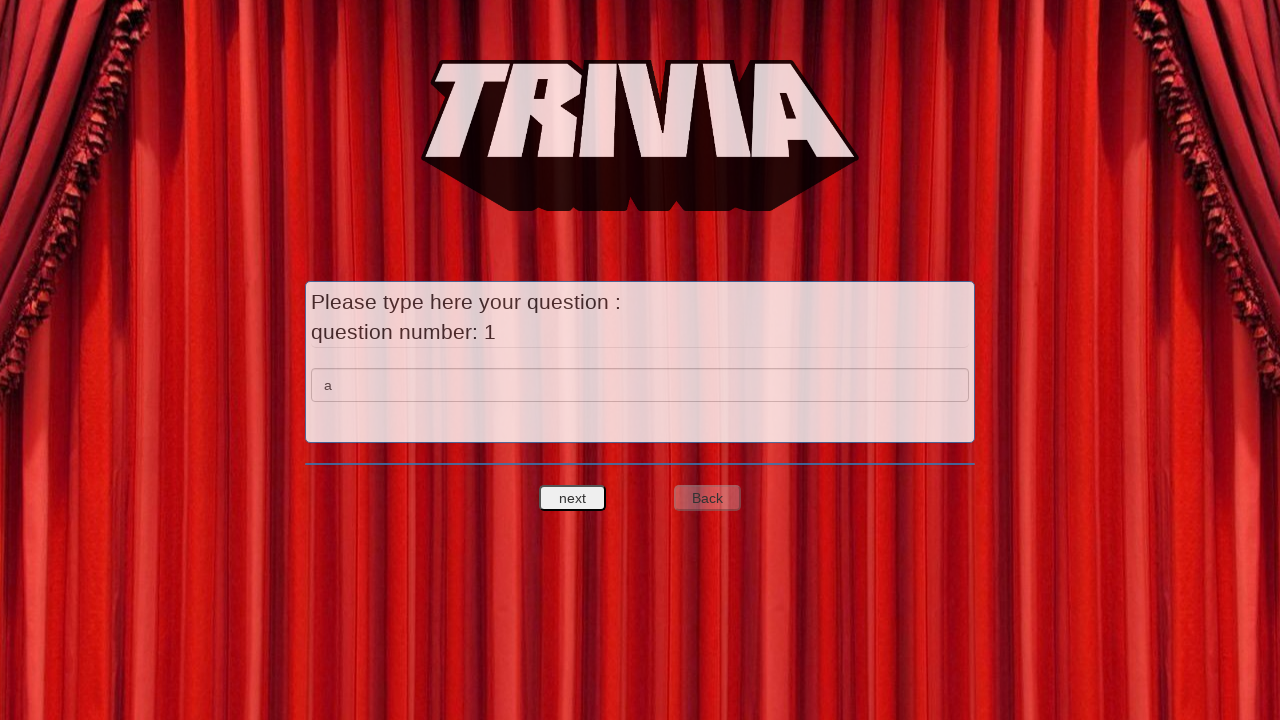

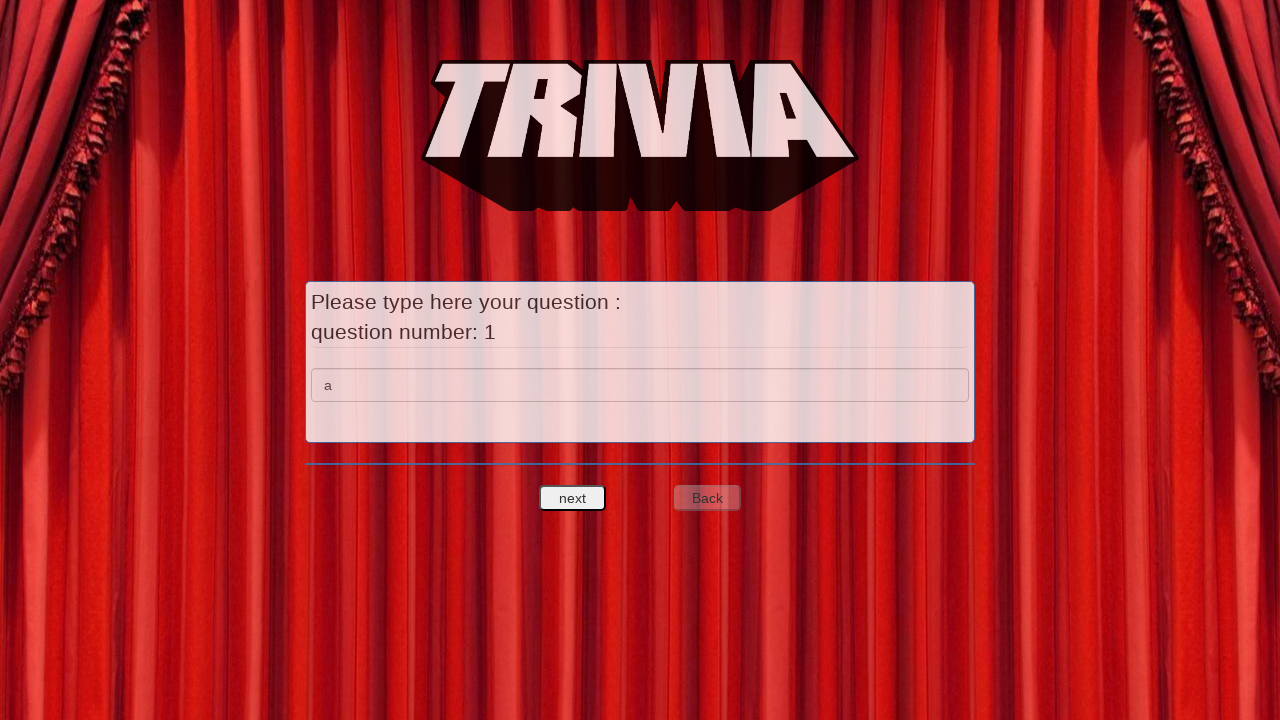